Navigates to NuGet website and performs keyboard input actions typing various text

Starting URL: https://nuget.org

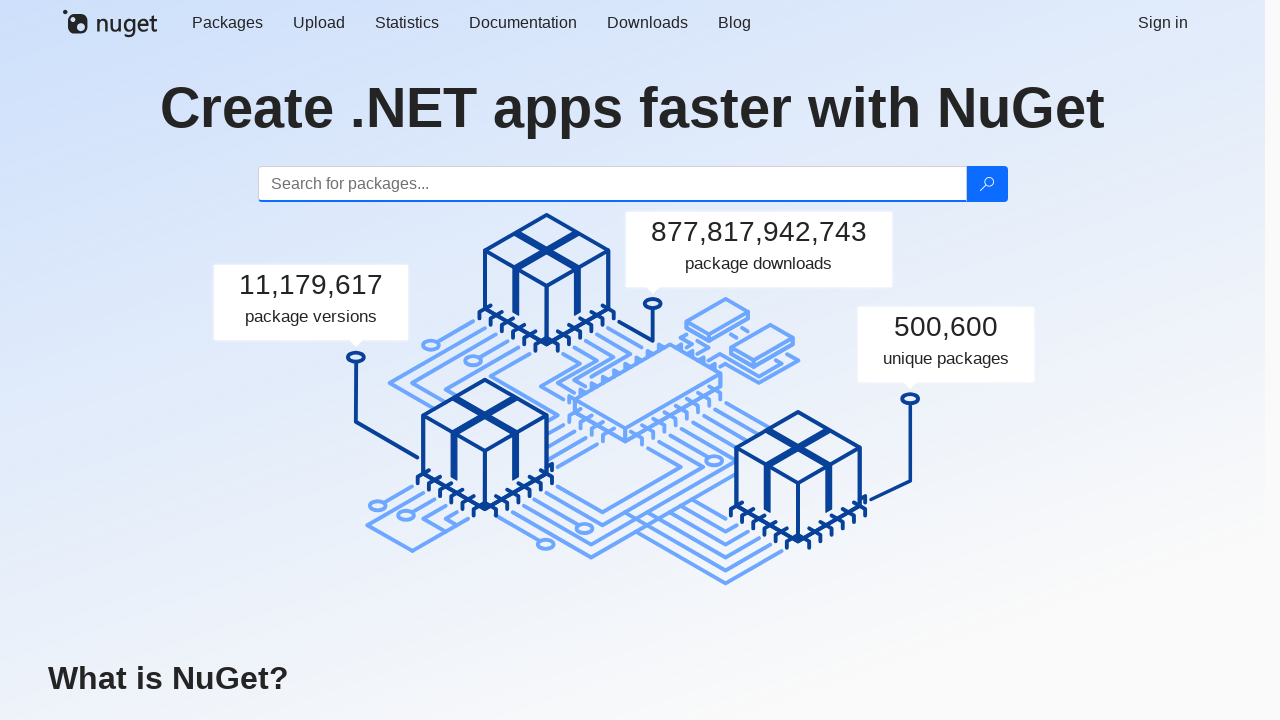

Waited for page to load (domcontentloaded)
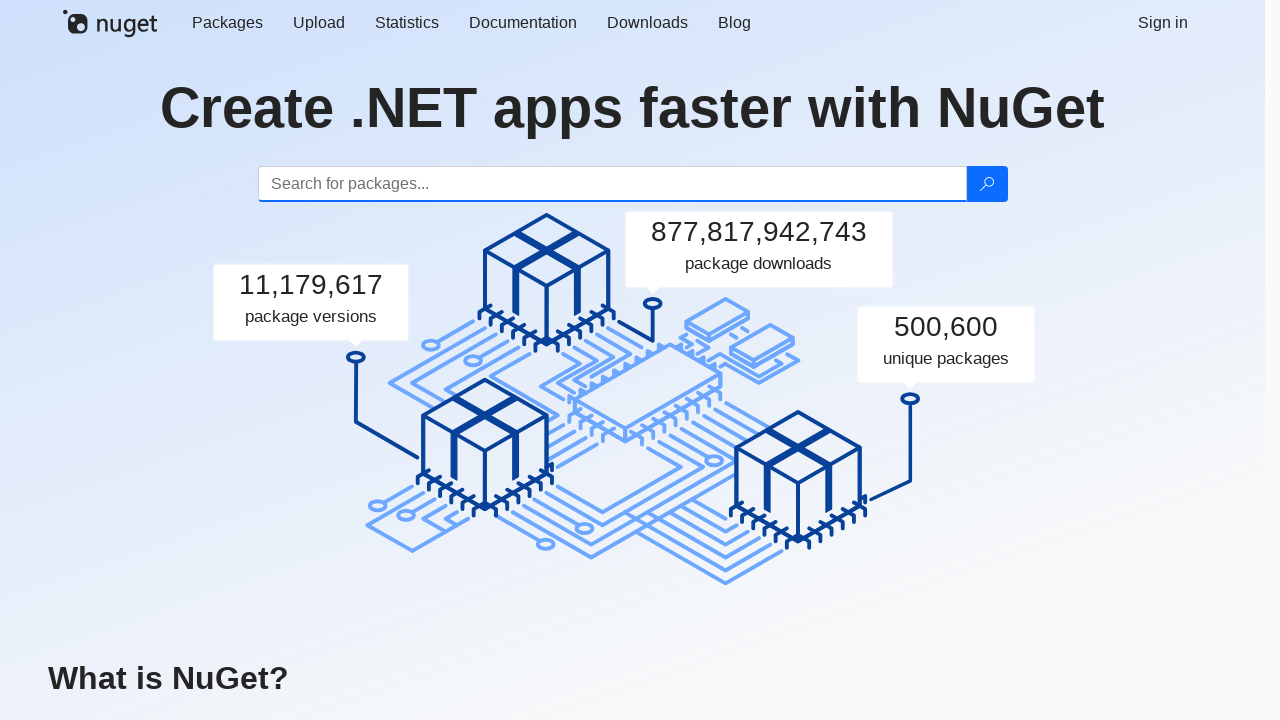

Typed 'abc' using keyboard
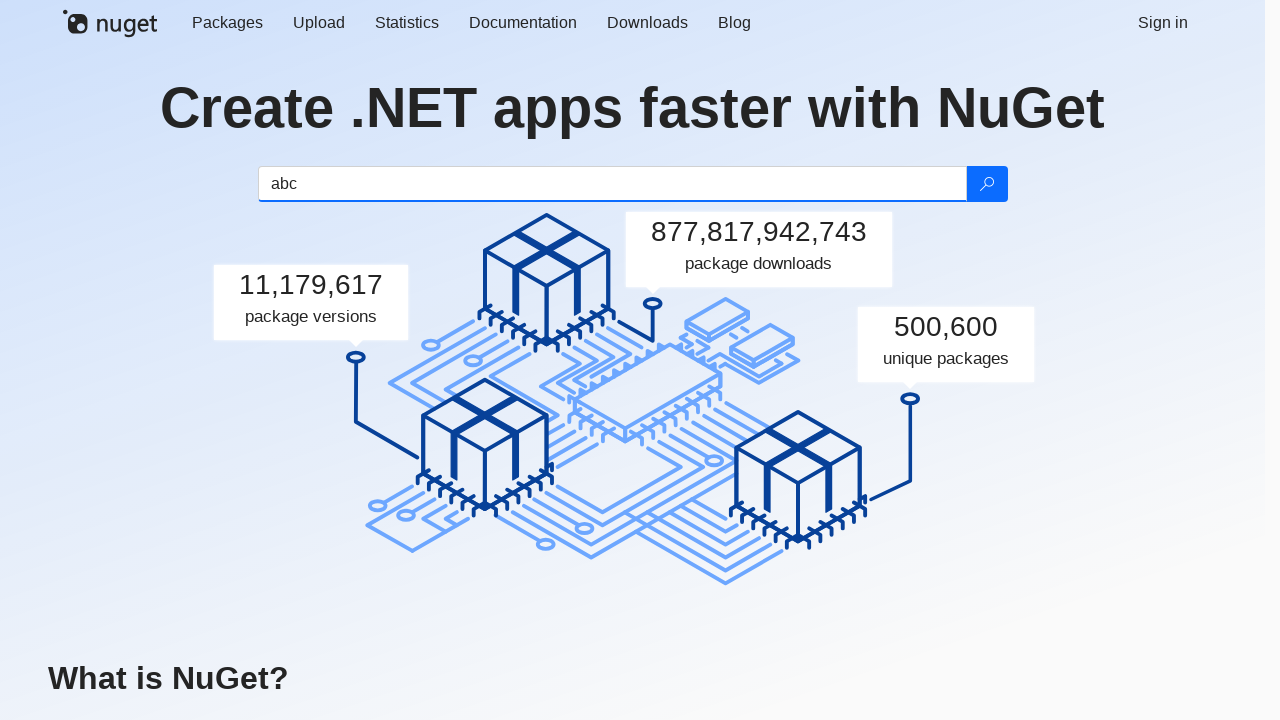

Typed 'Hi,' using keyboard
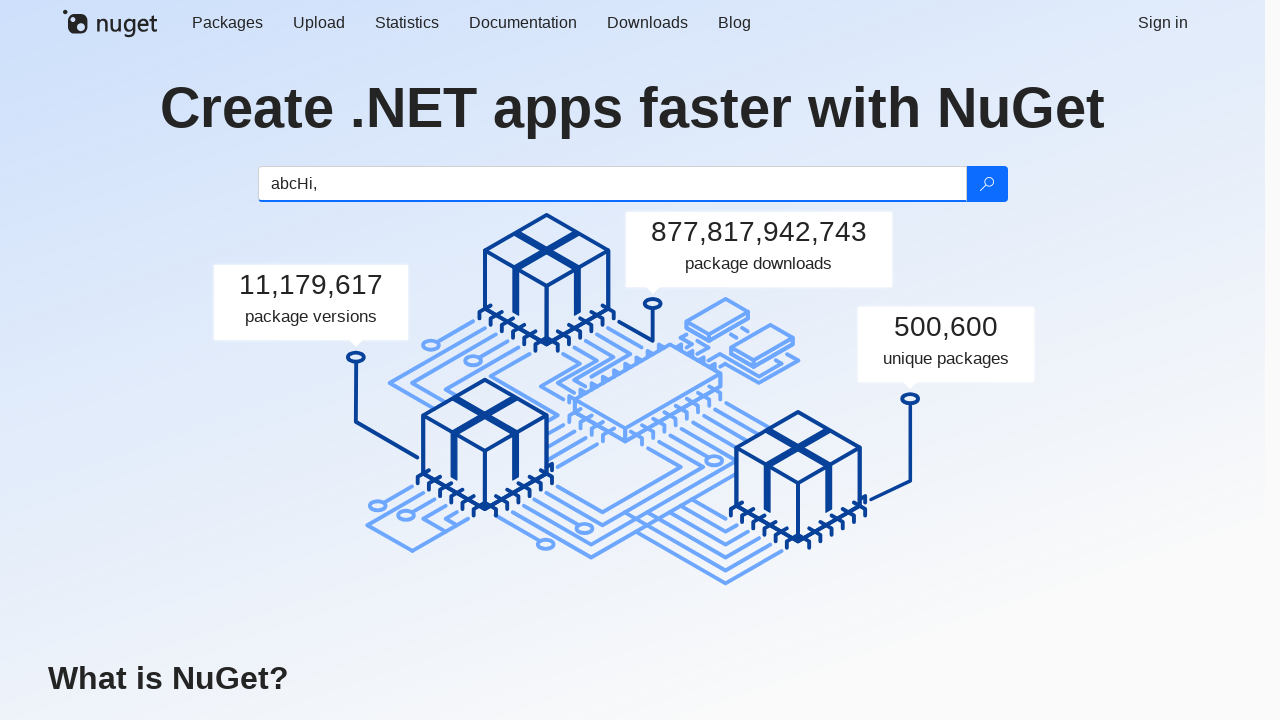

Typed 'World' using keyboard
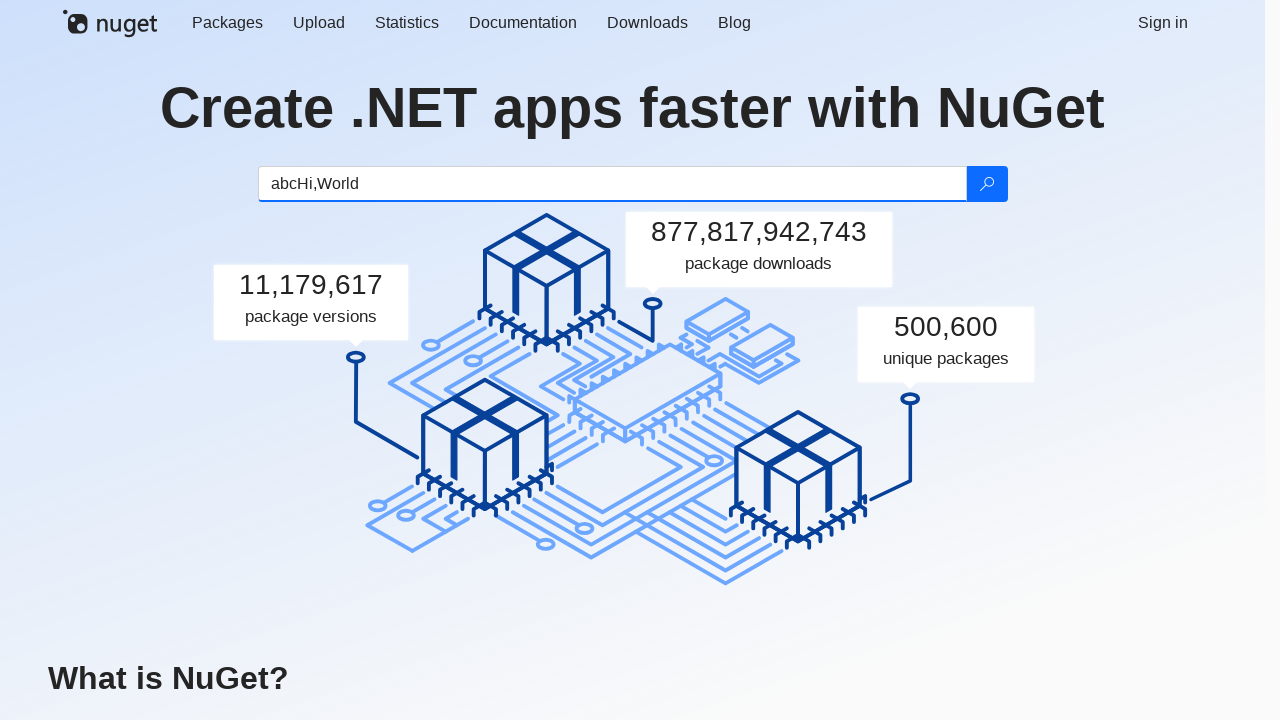

Waited for 1000ms
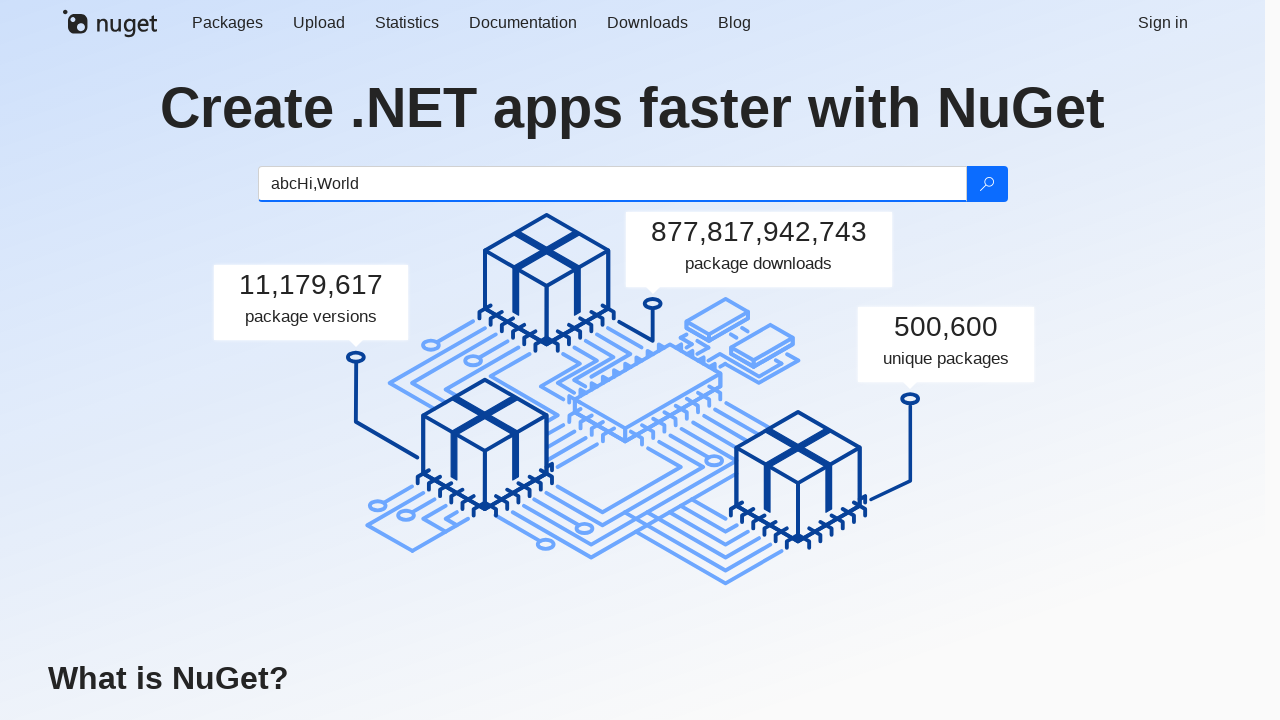

Typed '!' using keyboard
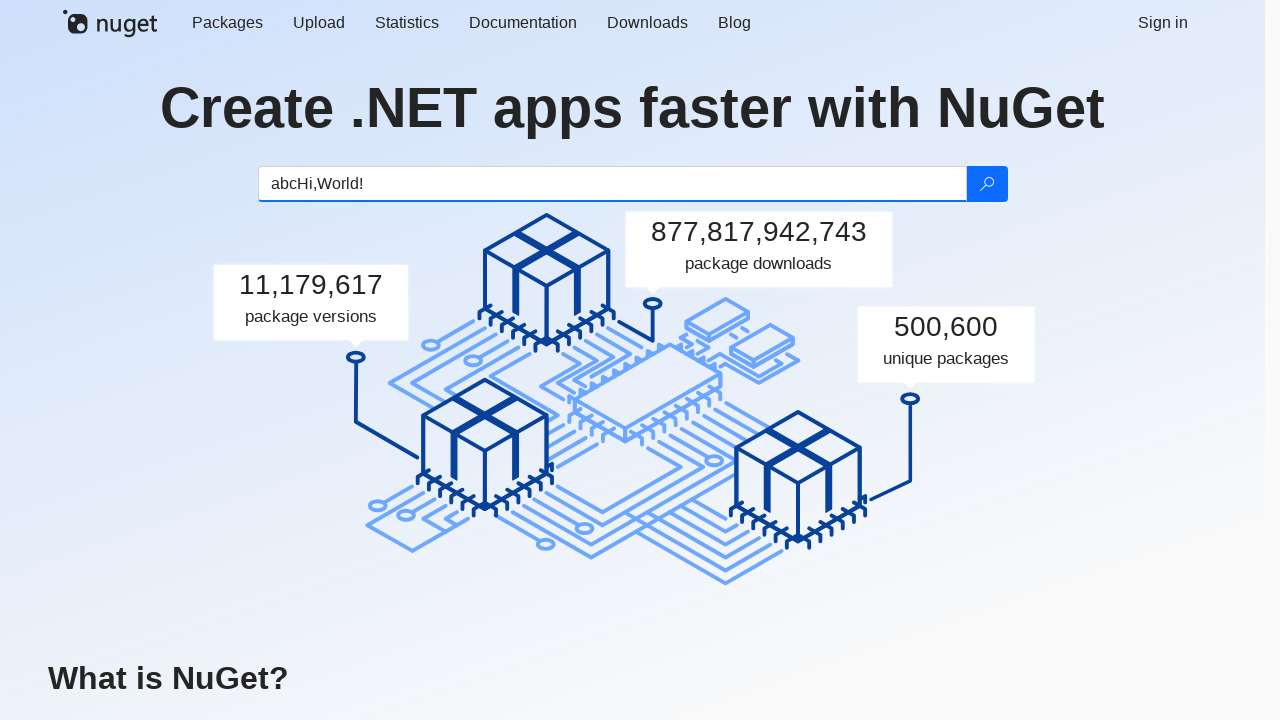

Waited for 1000ms
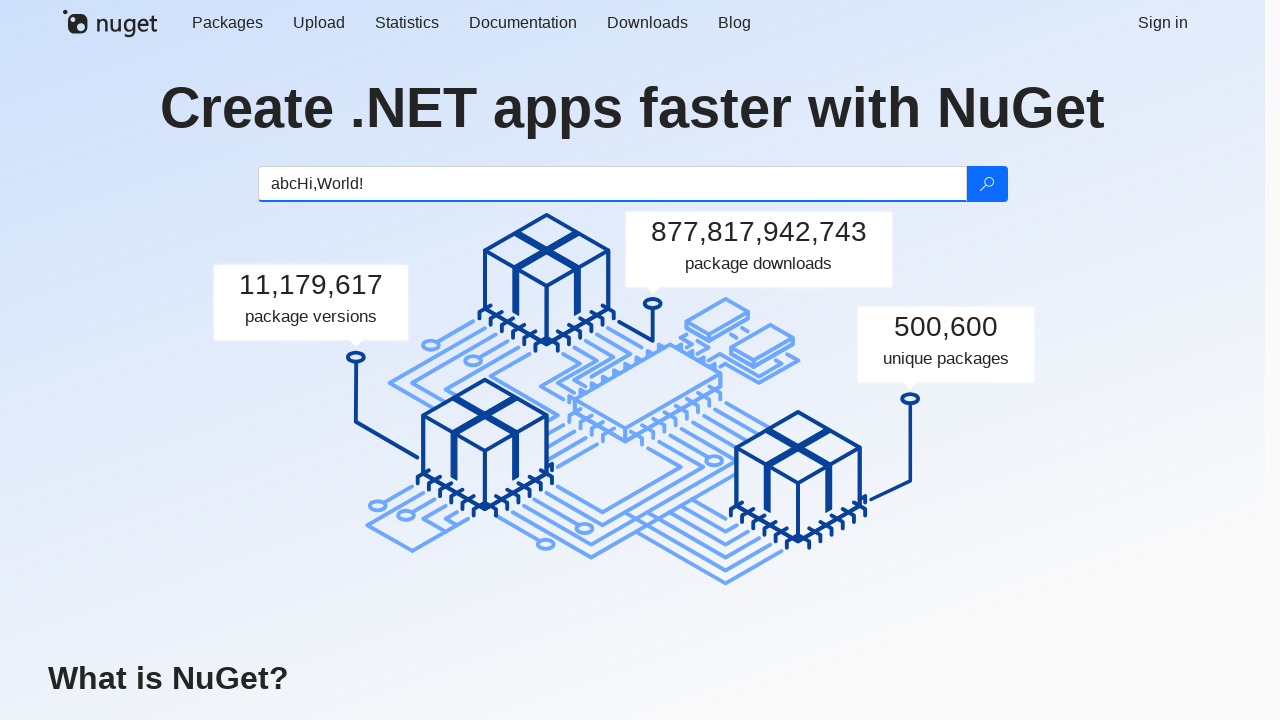

Typed 'qwe' using keyboard
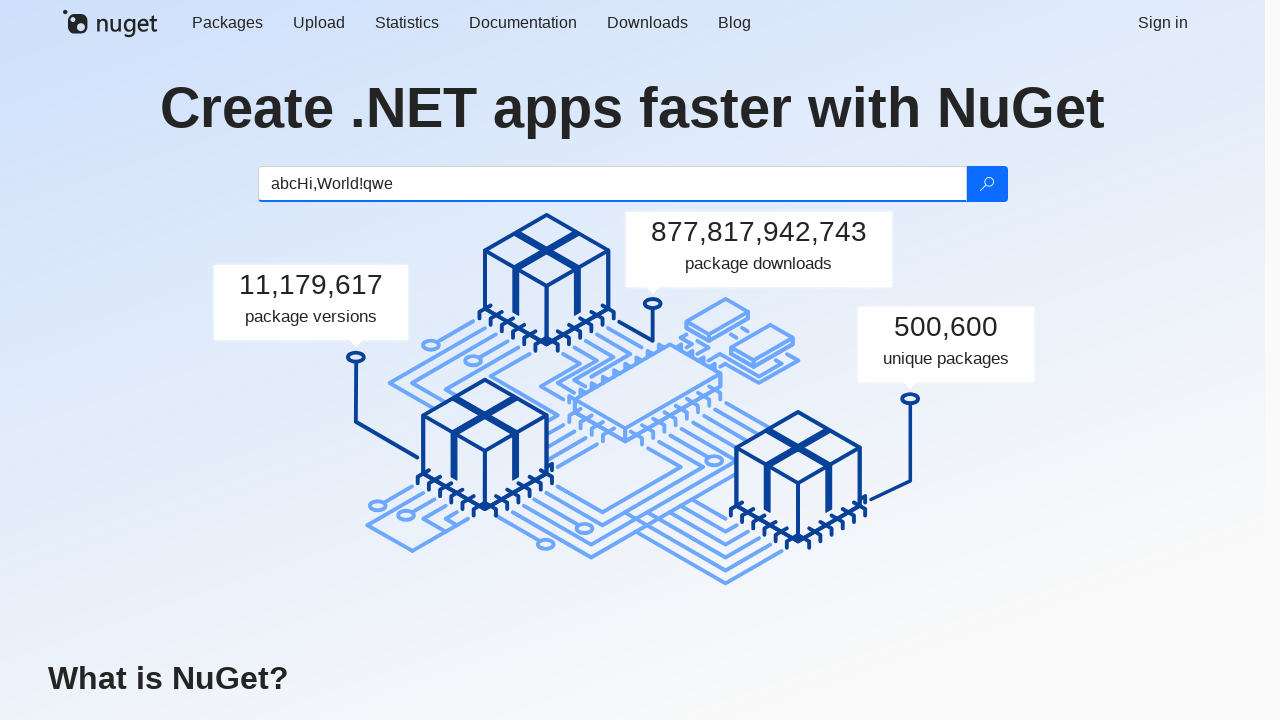

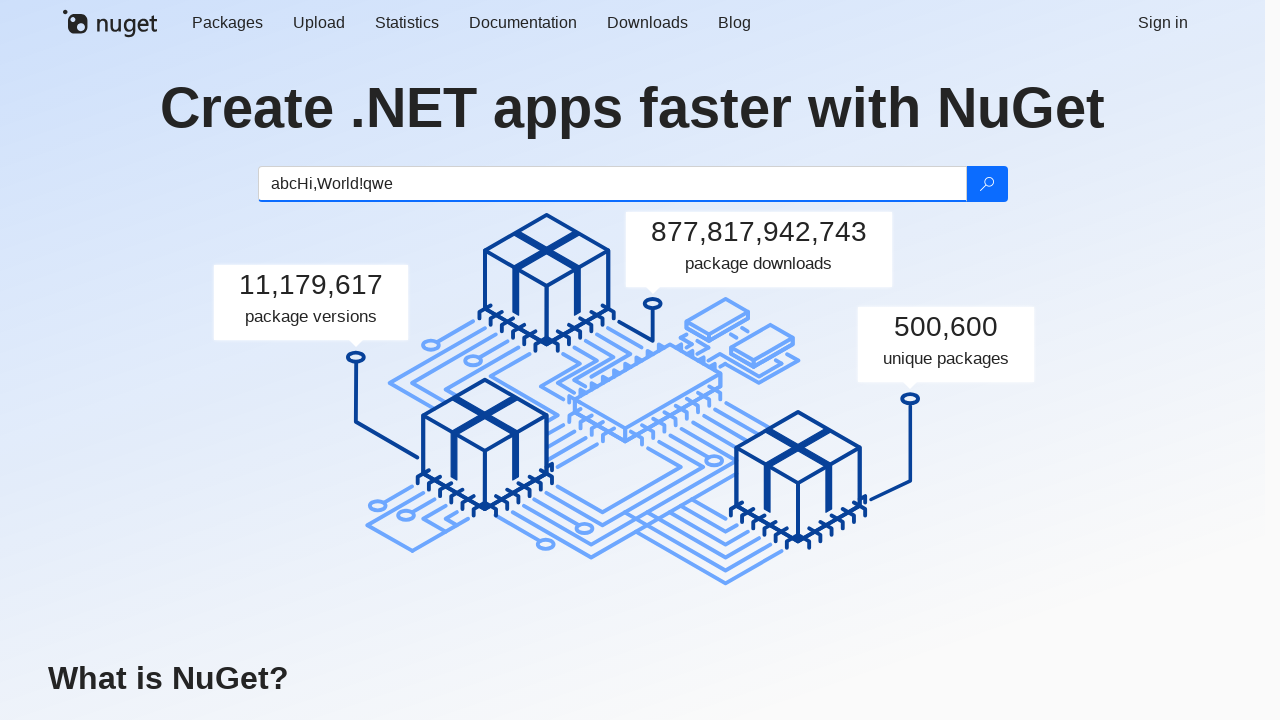